Navigates to Watford Community Housing website and verifies the page title

Starting URL: https://www.wcht.org.uk/

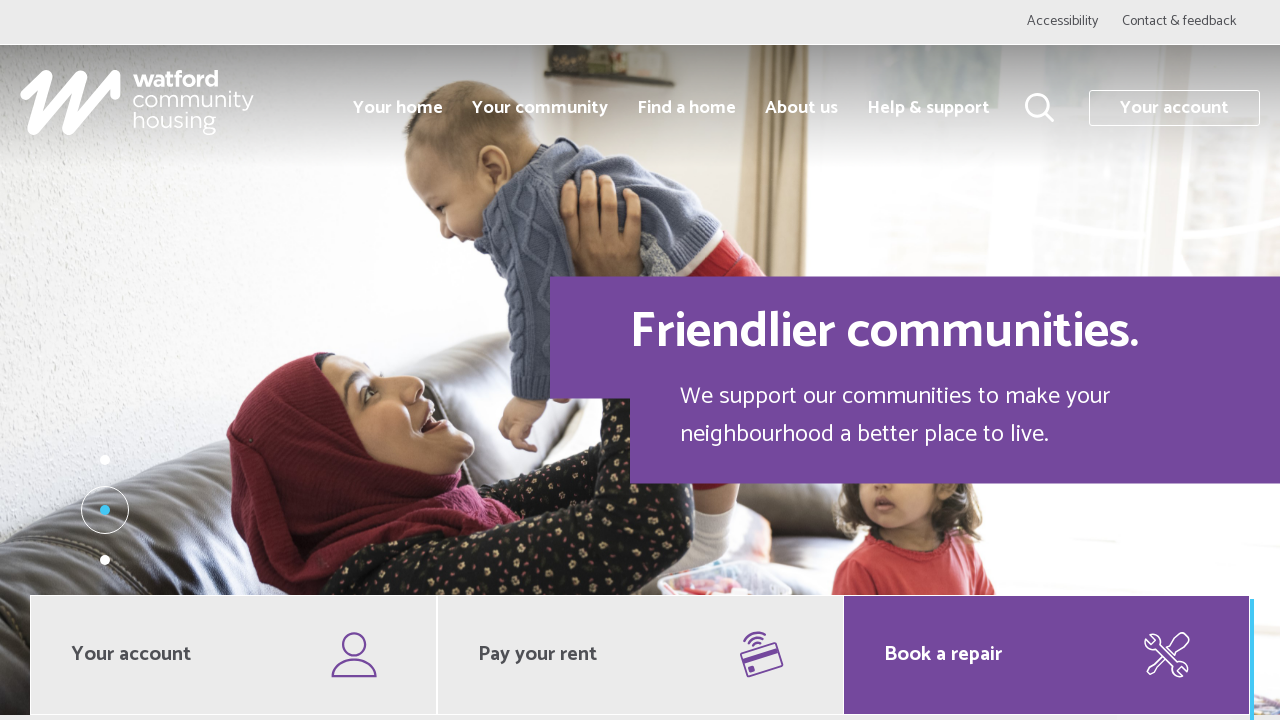

Retrieved page title
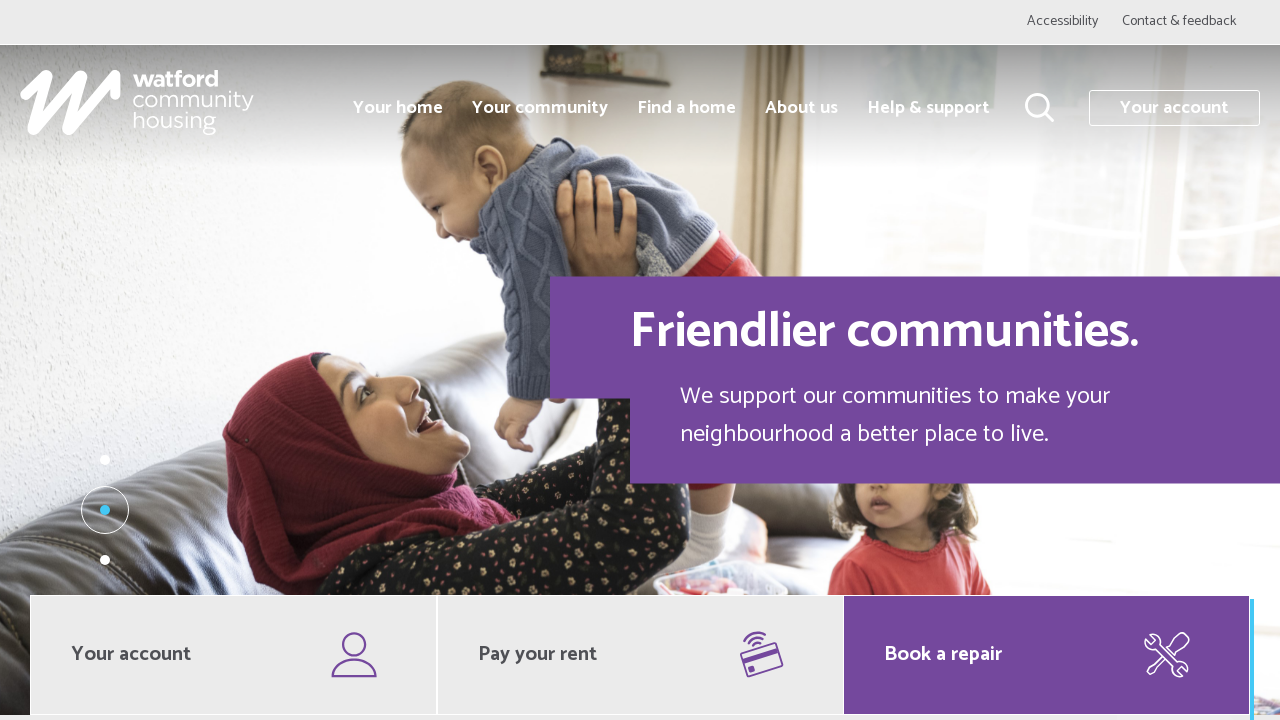

Verified page title contains 'Watford Community Housing'
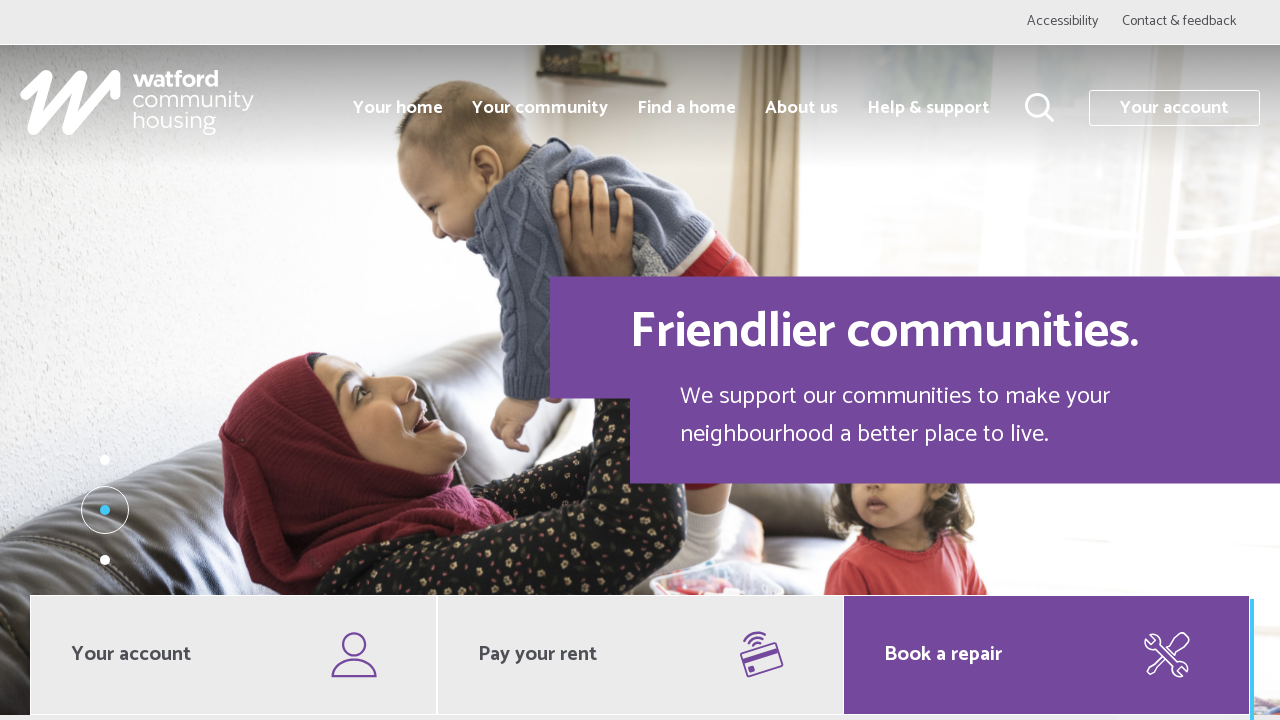

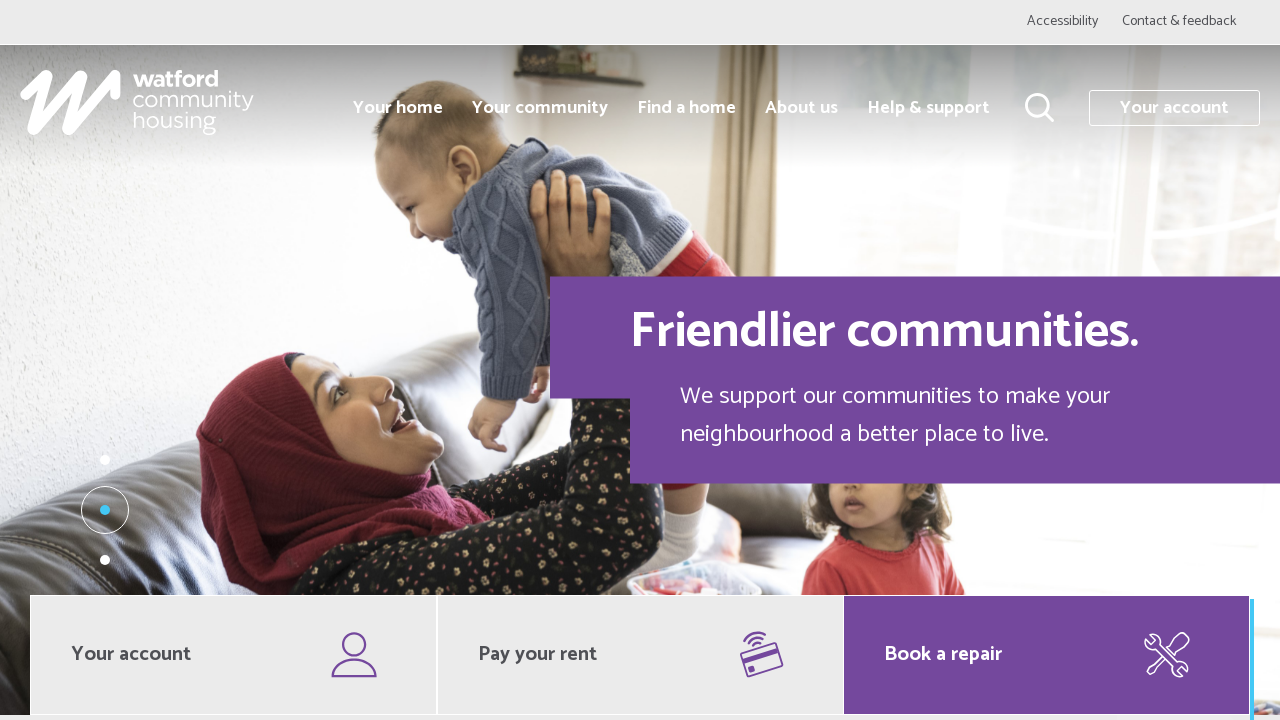